Tests adding specific products (Cucumber, Broccoli, Beetroot) to cart by iterating through product listings and clicking the Add to Cart button for matching items

Starting URL: https://rahulshettyacademy.com/seleniumPractise

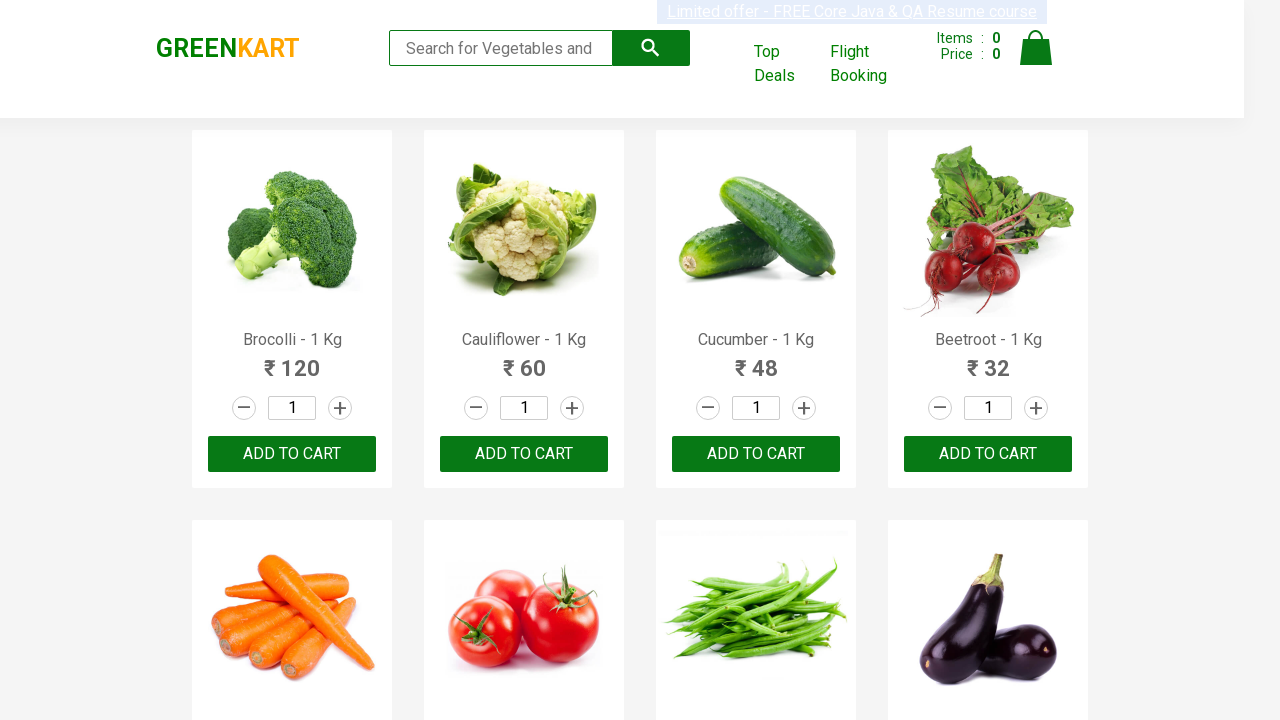

Waited for product listings to load
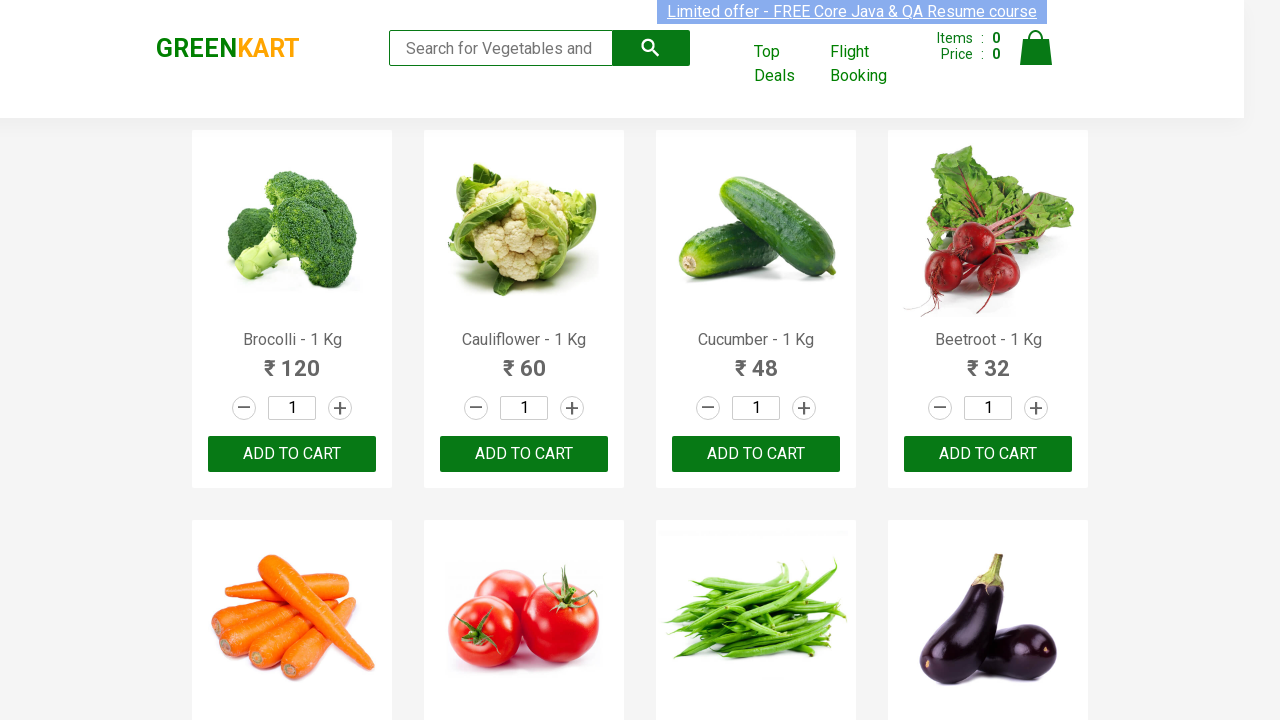

Retrieved all product name elements
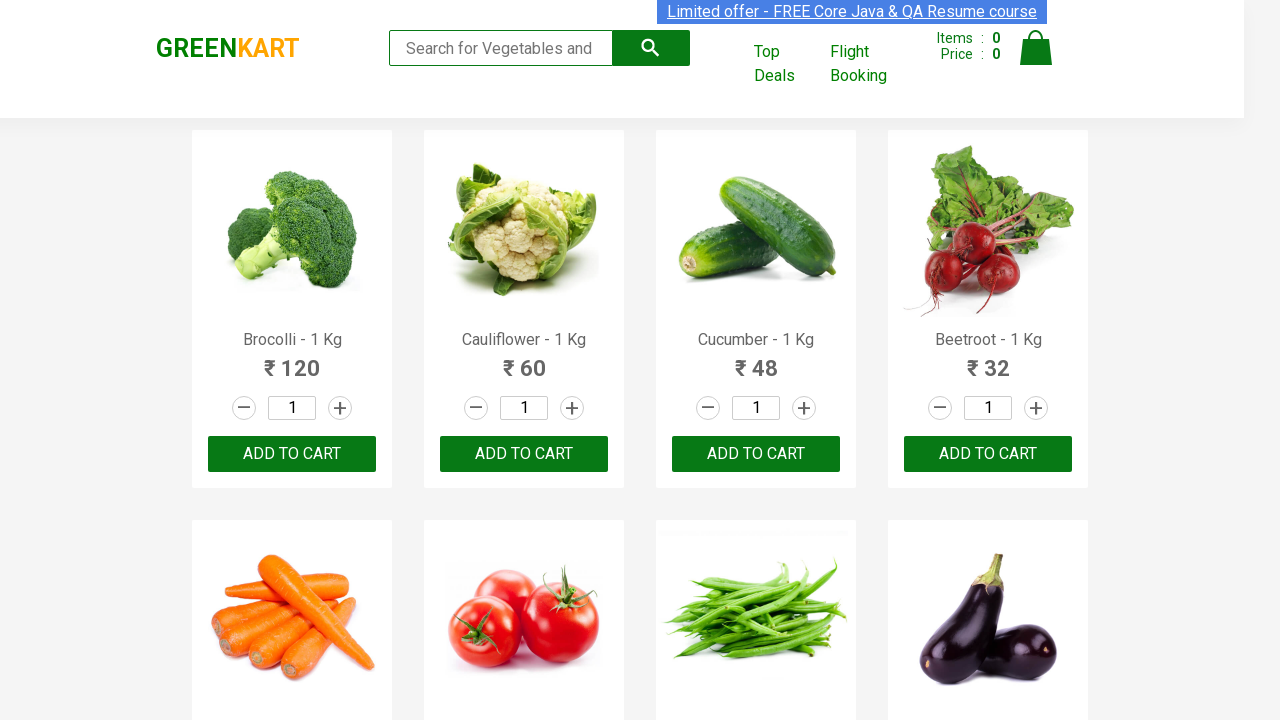

Extracted product name: Brocolli
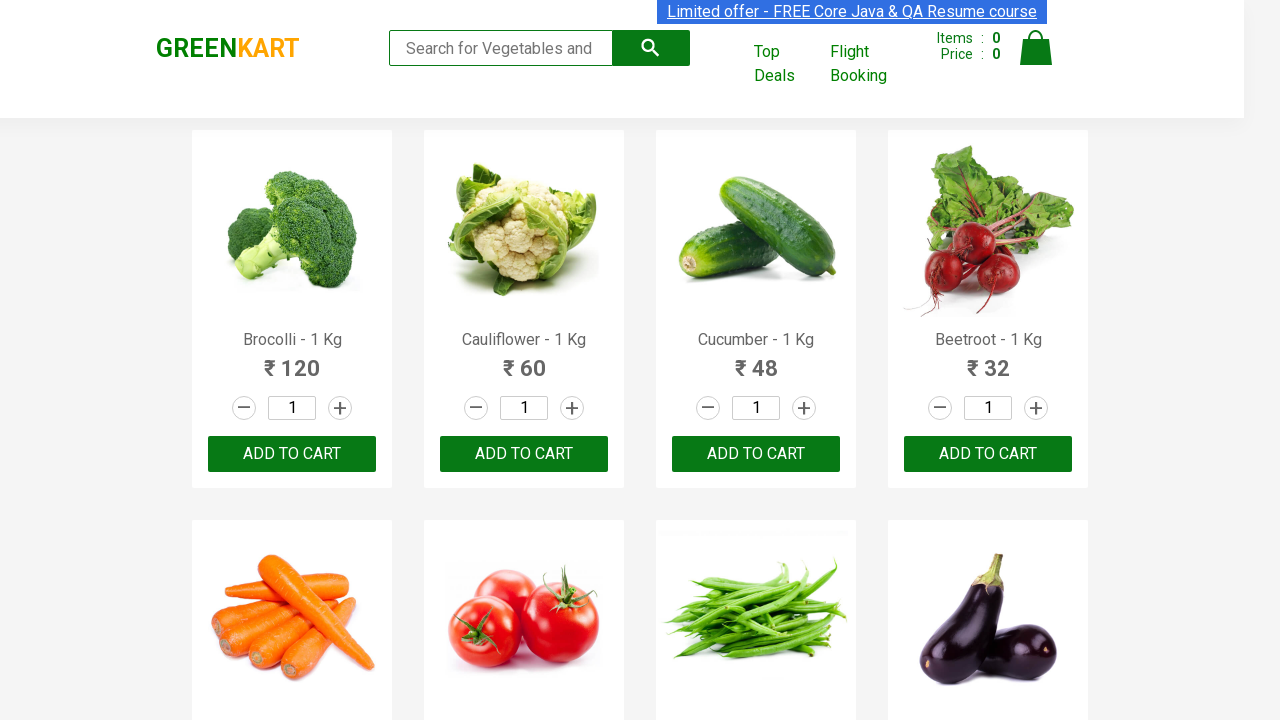

Clicked 'Add to Cart' button for Brocolli at (292, 454) on xpath=//div[@class='product-action']/button >> nth=0
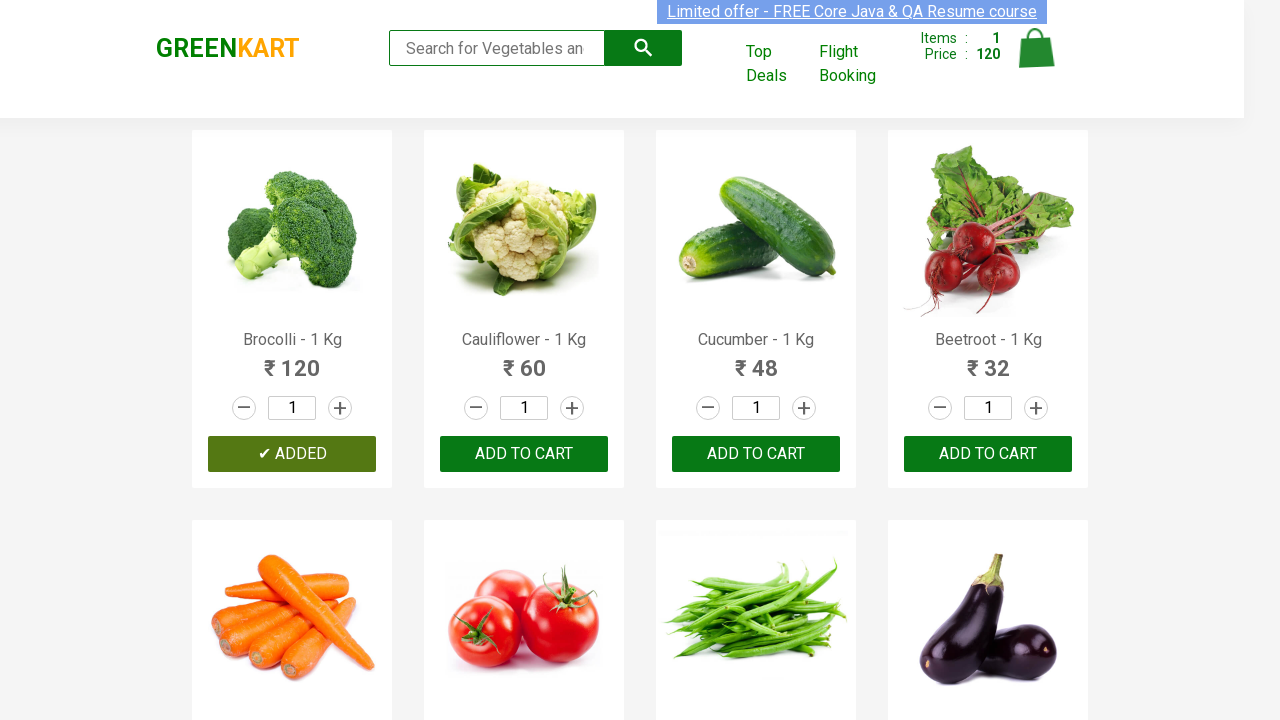

Extracted product name: Cauliflower
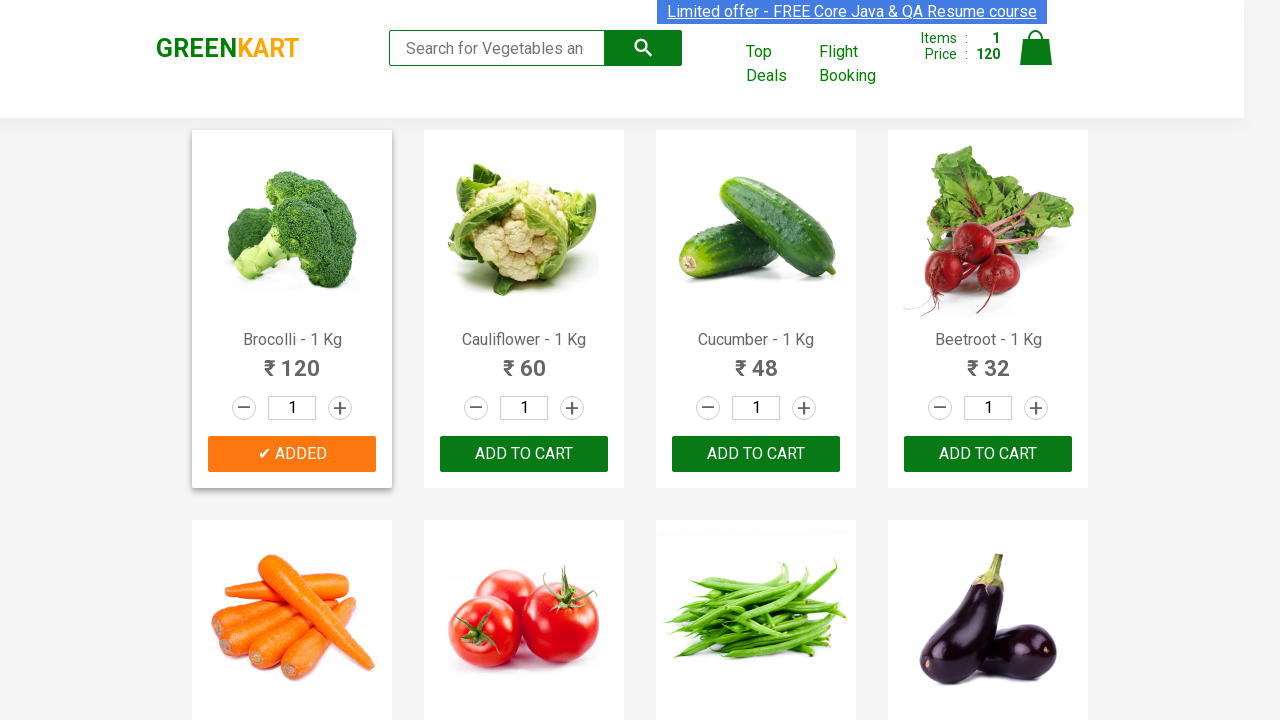

Extracted product name: Cucumber
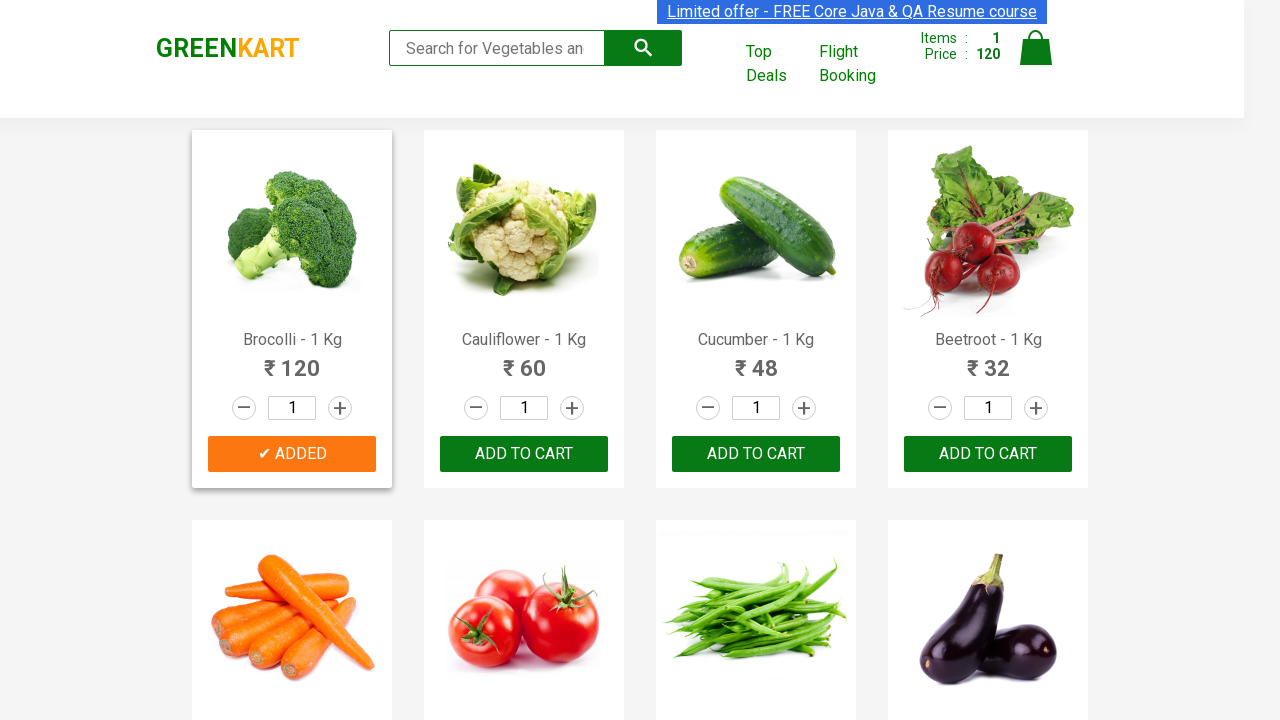

Clicked 'Add to Cart' button for Cucumber at (756, 454) on xpath=//div[@class='product-action']/button >> nth=2
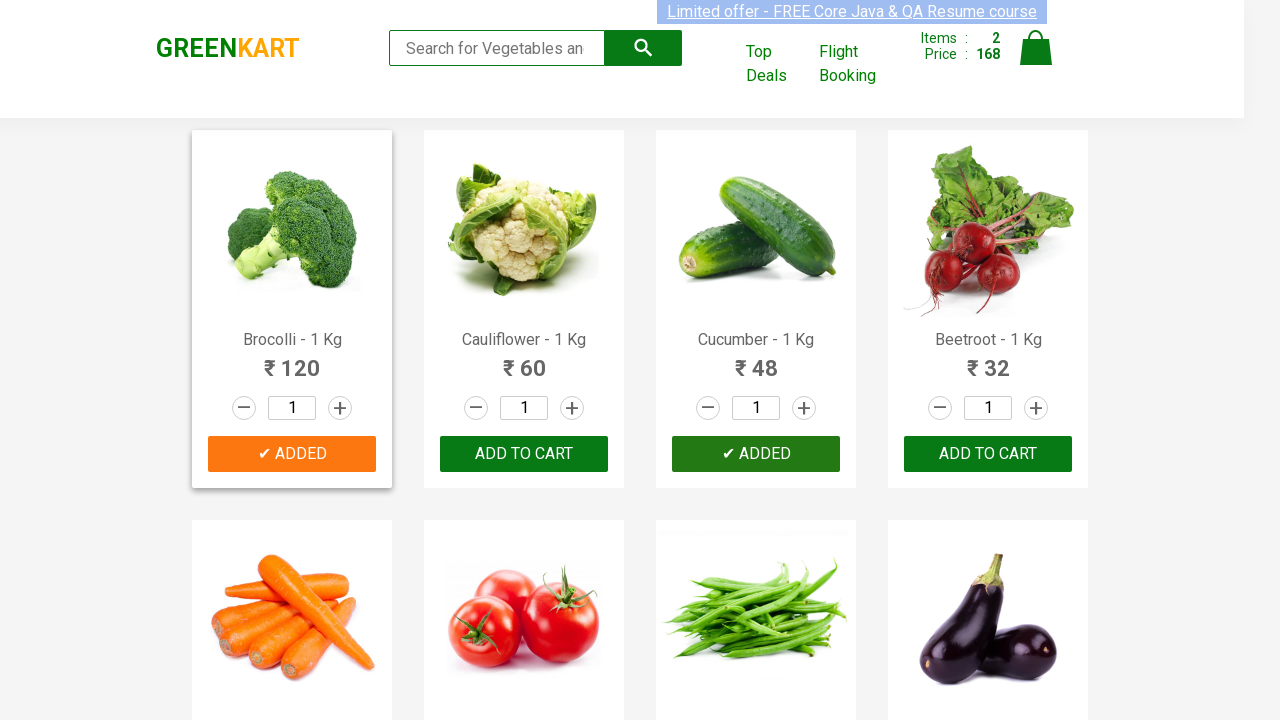

Extracted product name: Beetroot
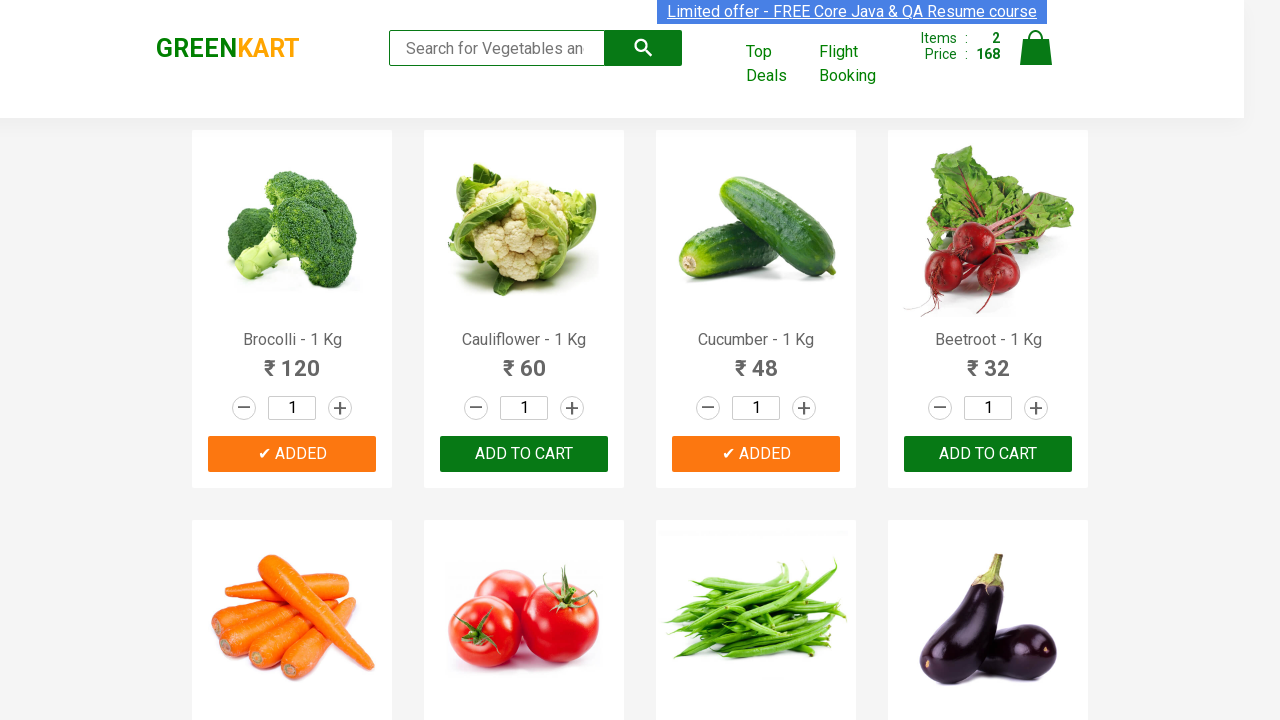

Clicked 'Add to Cart' button for Beetroot at (988, 454) on xpath=//div[@class='product-action']/button >> nth=3
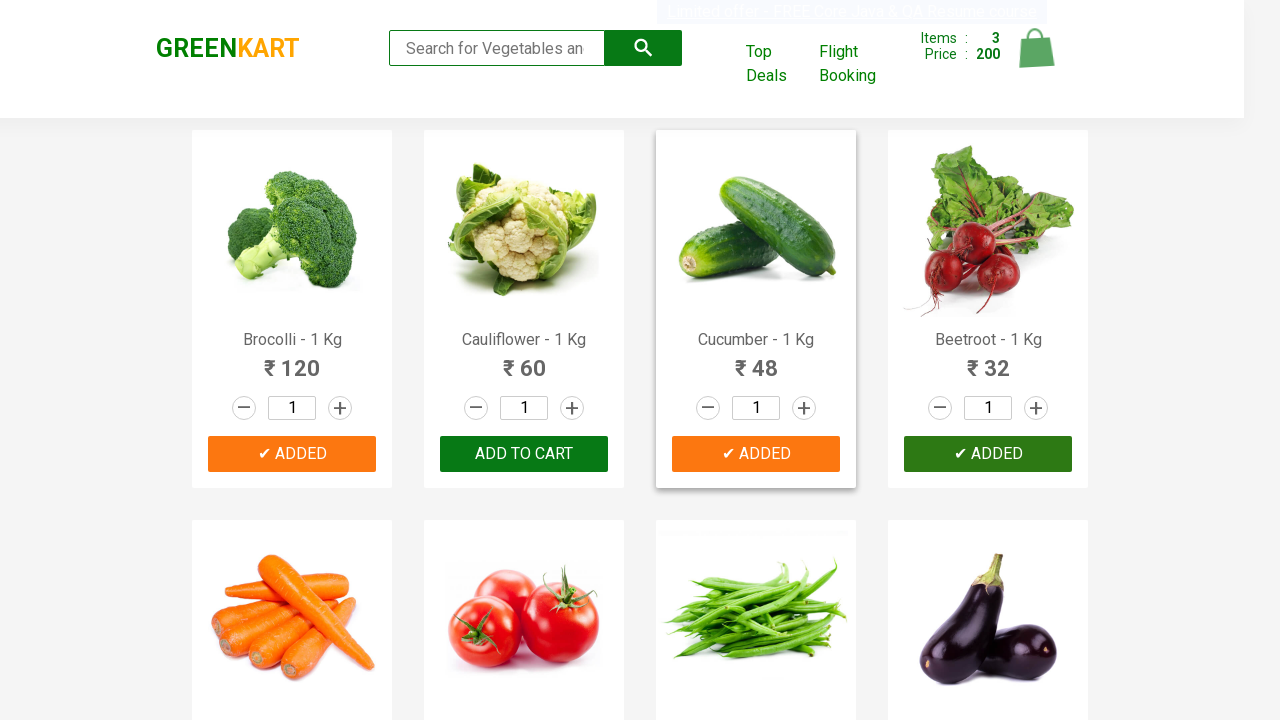

All 3 required items have been added to cart
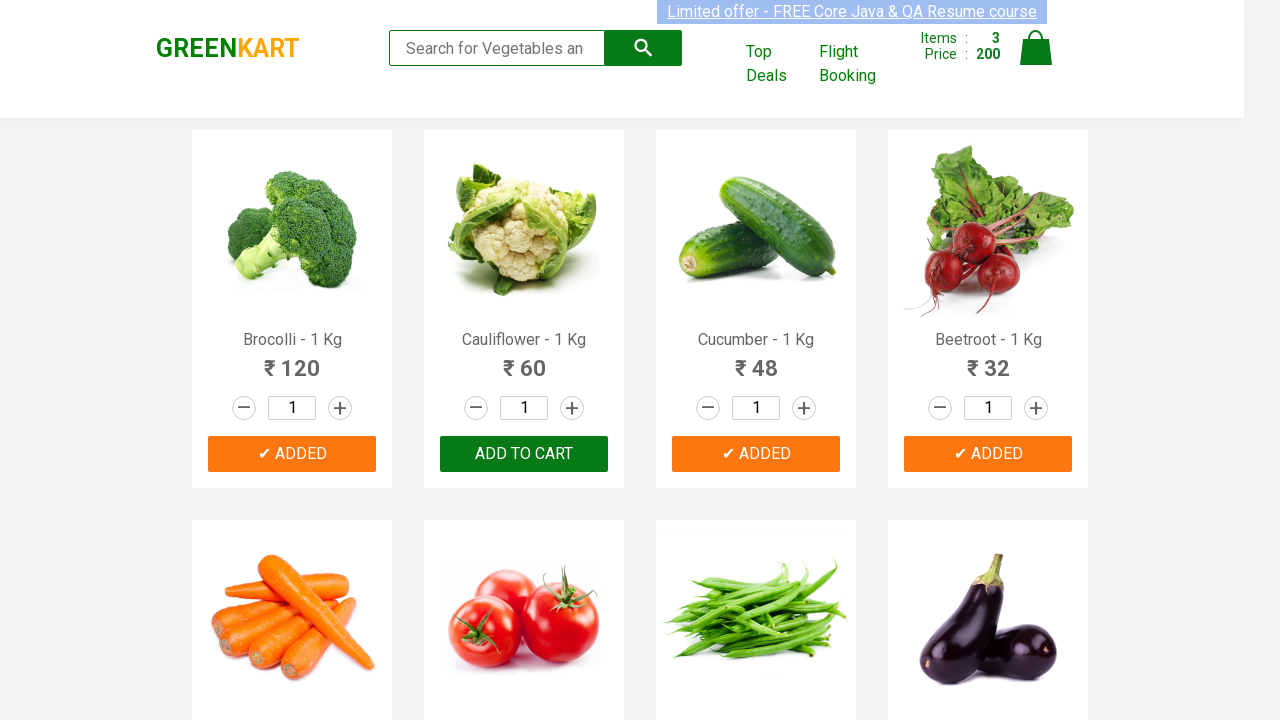

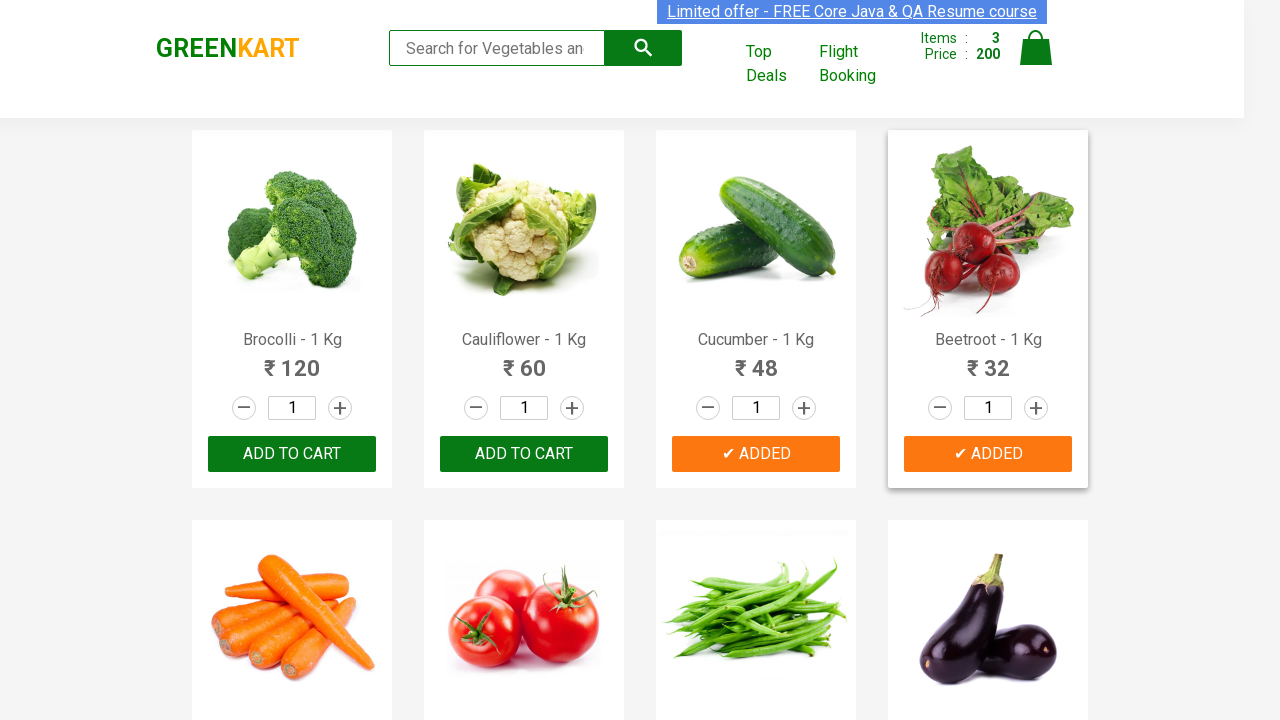